Tests displaying all todo items by navigating through Active and Completed filters, then clicking All.

Starting URL: https://demo.playwright.dev/todomvc

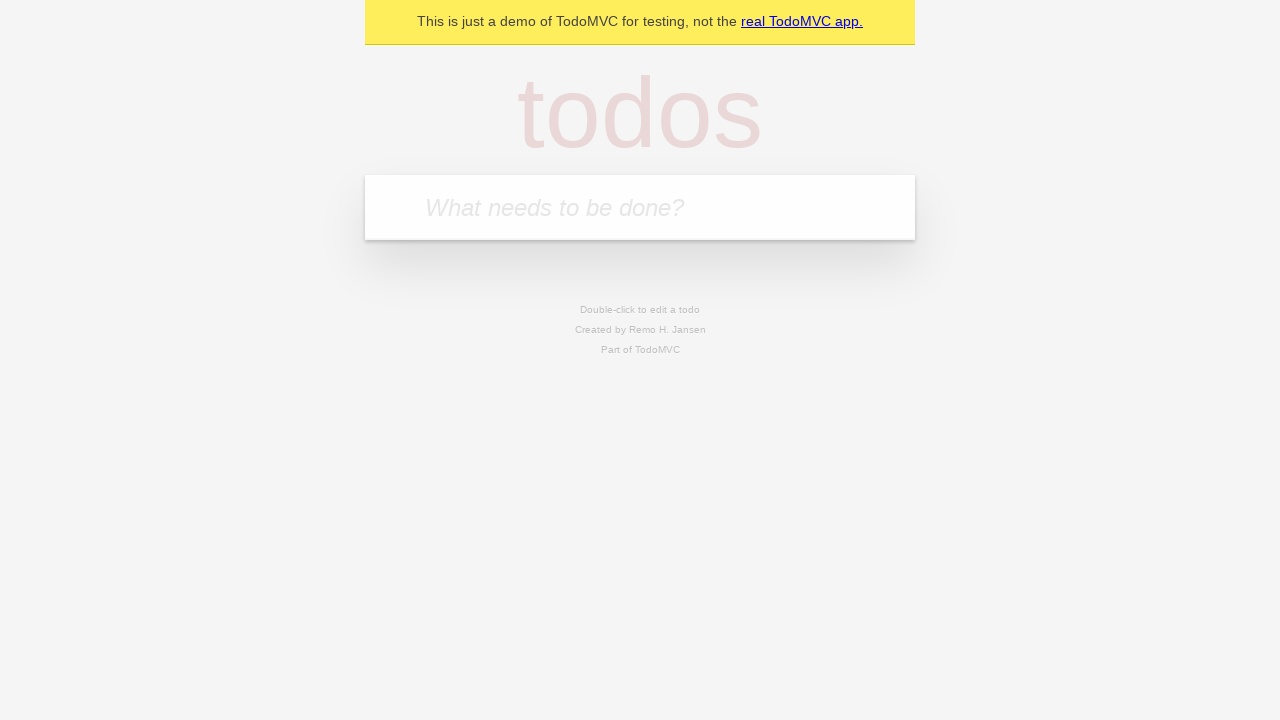

Filled todo input with 'buy some cheese' on internal:attr=[placeholder="What needs to be done?"i]
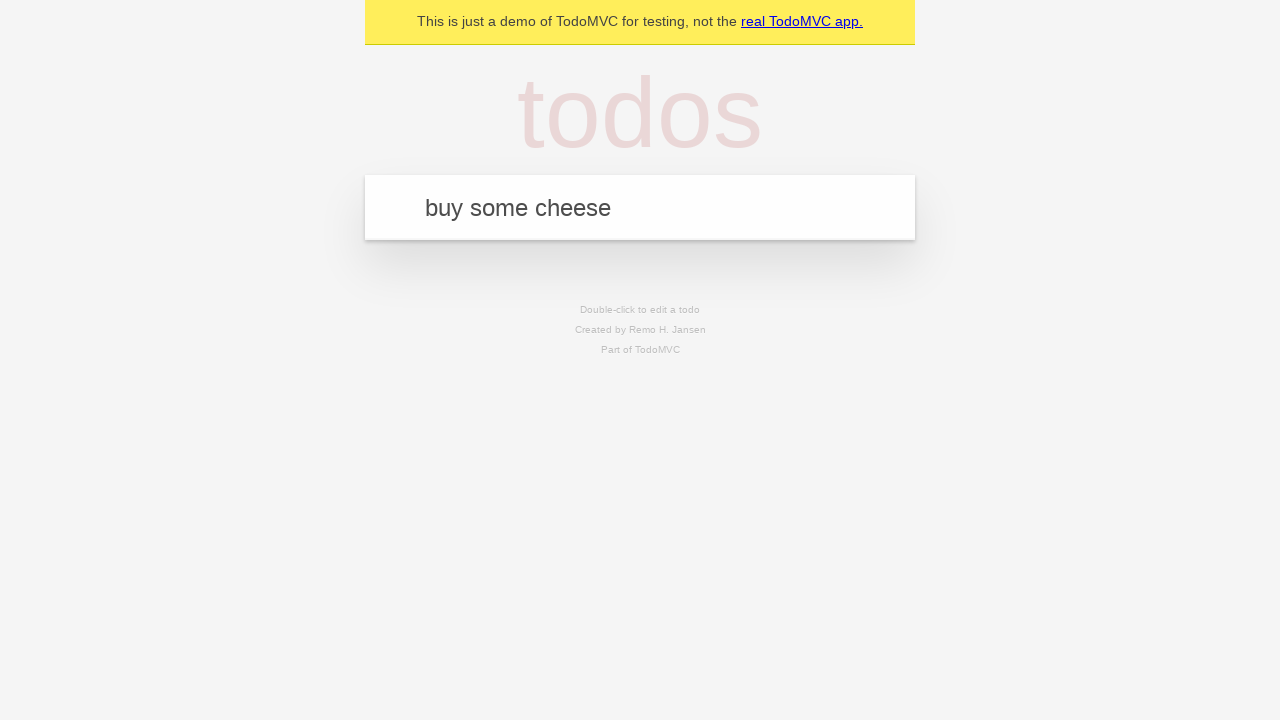

Pressed Enter to add first todo item on internal:attr=[placeholder="What needs to be done?"i]
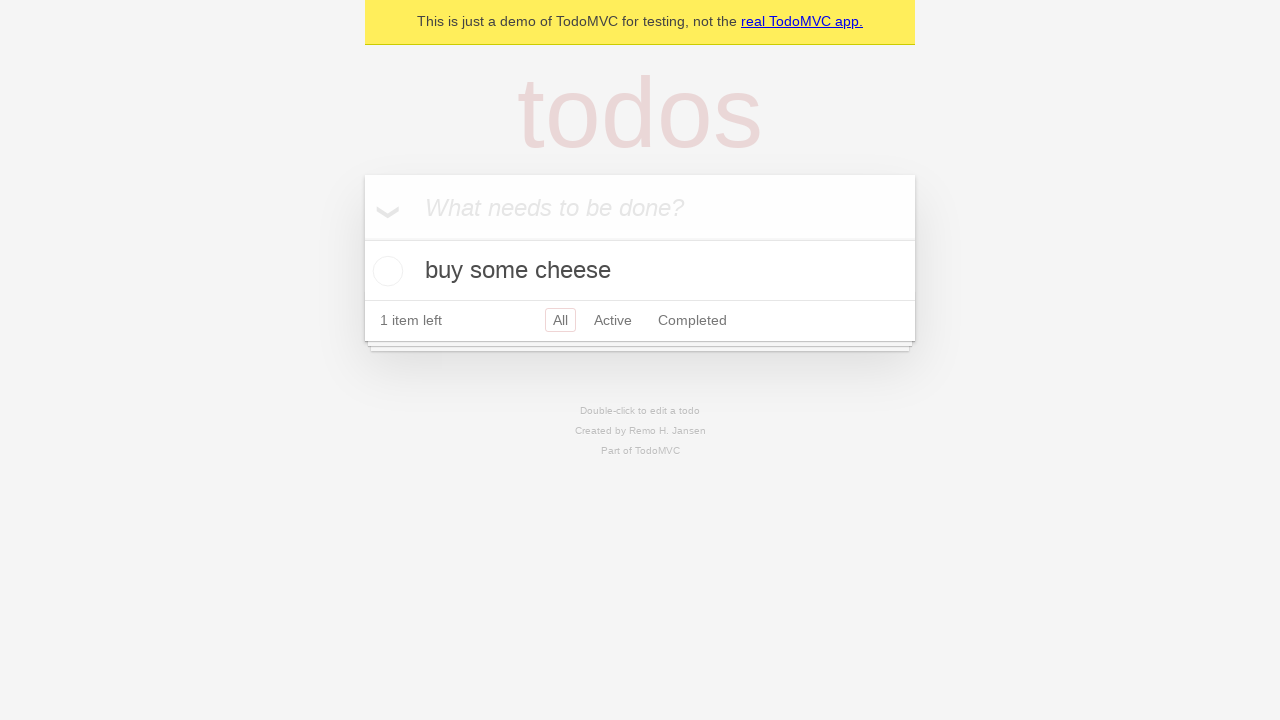

Filled todo input with 'feed the cat' on internal:attr=[placeholder="What needs to be done?"i]
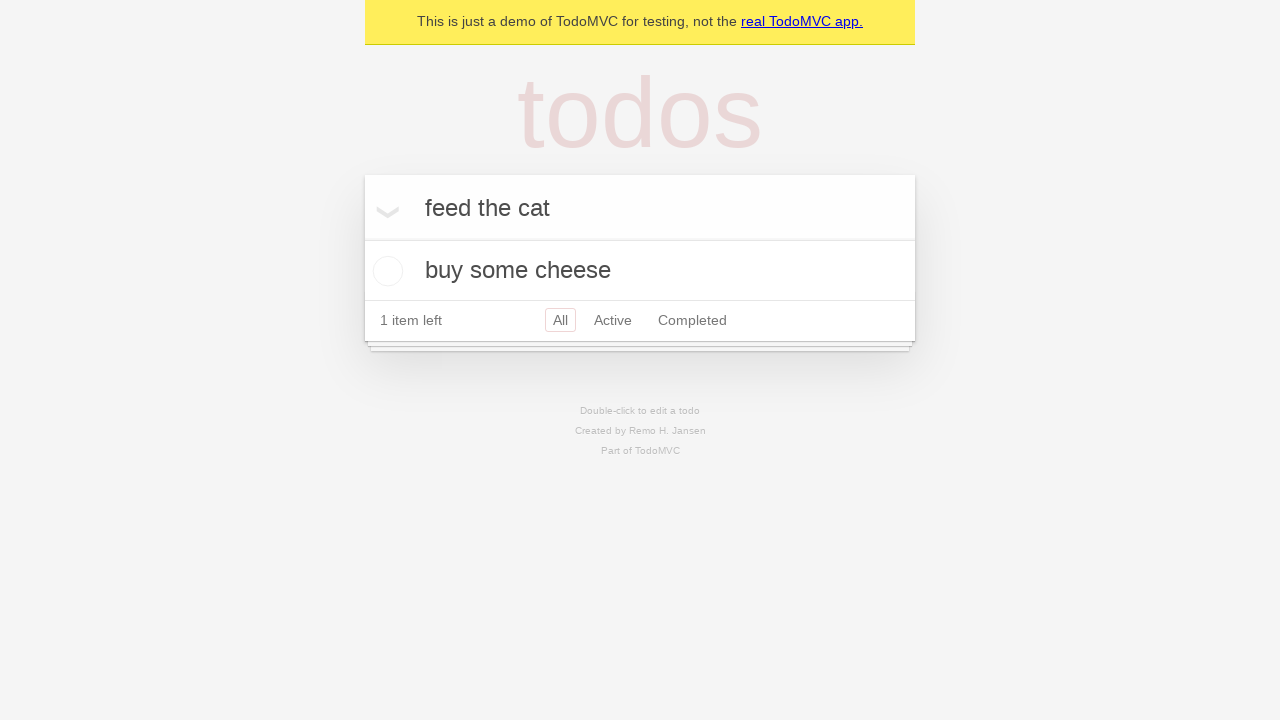

Pressed Enter to add second todo item on internal:attr=[placeholder="What needs to be done?"i]
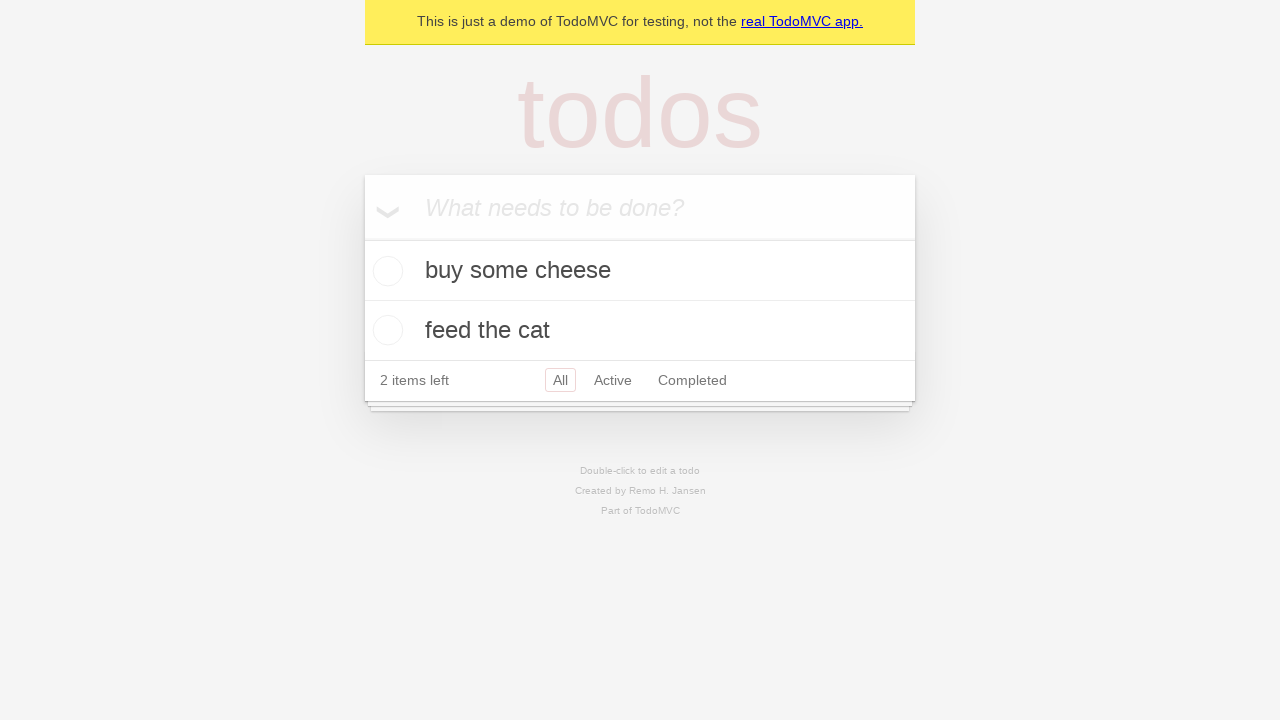

Filled todo input with 'book a doctors appointment' on internal:attr=[placeholder="What needs to be done?"i]
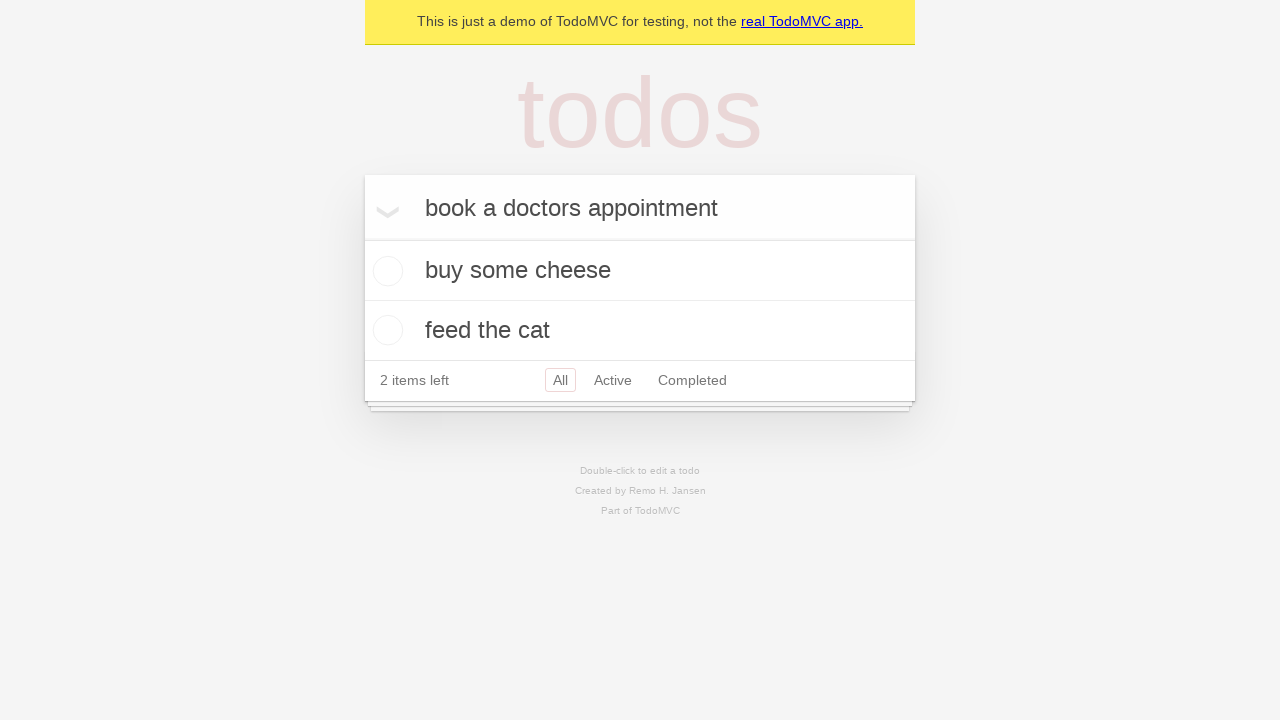

Pressed Enter to add third todo item on internal:attr=[placeholder="What needs to be done?"i]
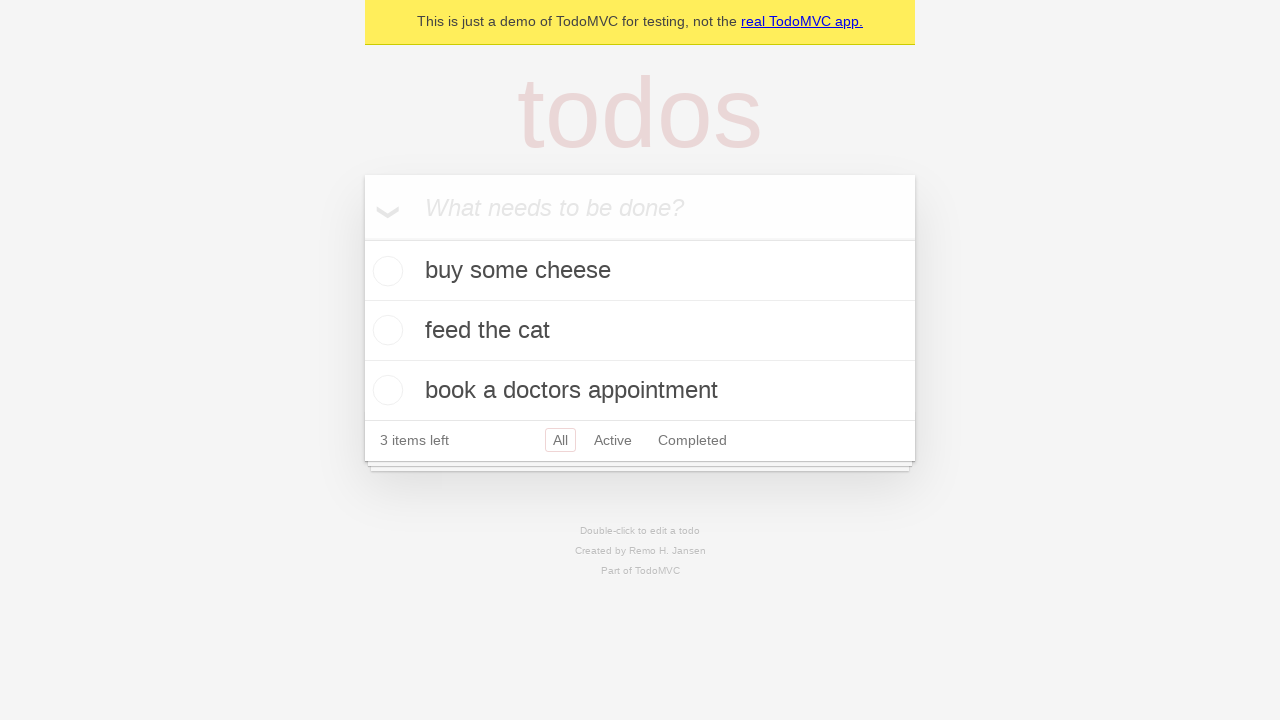

Checked the second todo item checkbox at (385, 330) on internal:testid=[data-testid="todo-item"s] >> nth=1 >> internal:role=checkbox
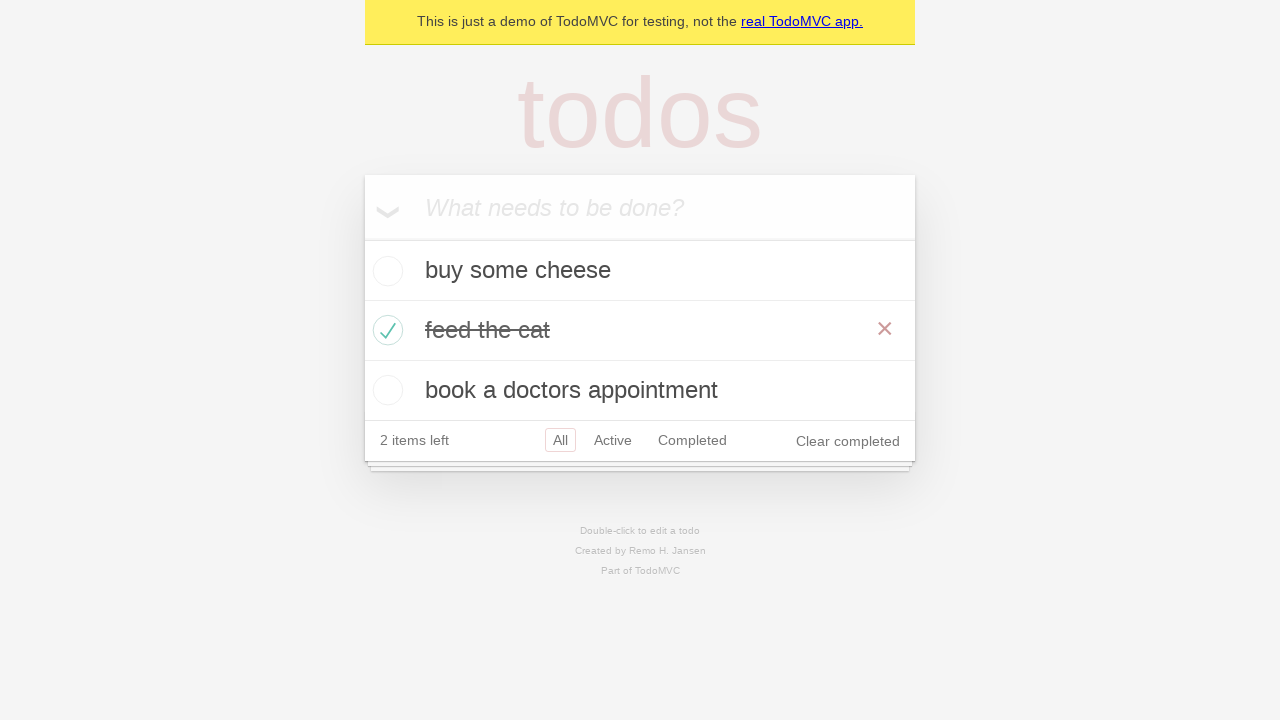

Clicked Active filter to display active items at (613, 440) on internal:role=link[name="Active"i]
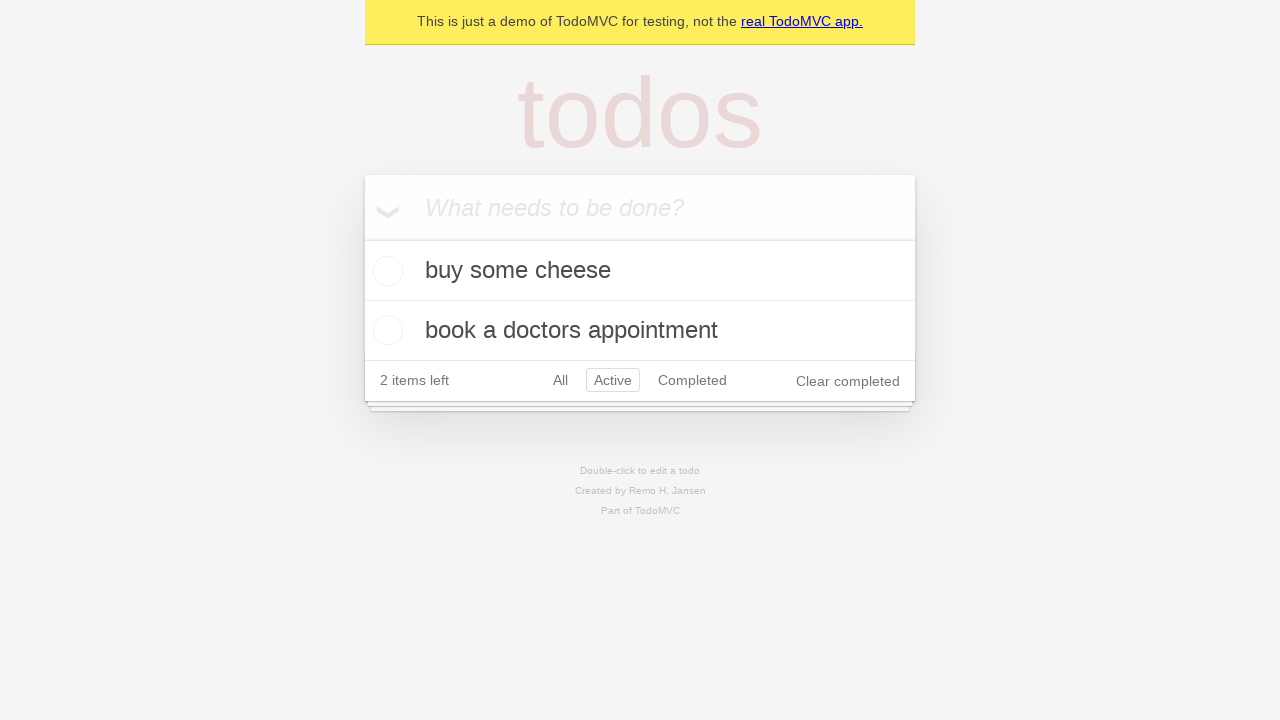

Clicked Completed filter to display completed items at (692, 380) on internal:role=link[name="Completed"i]
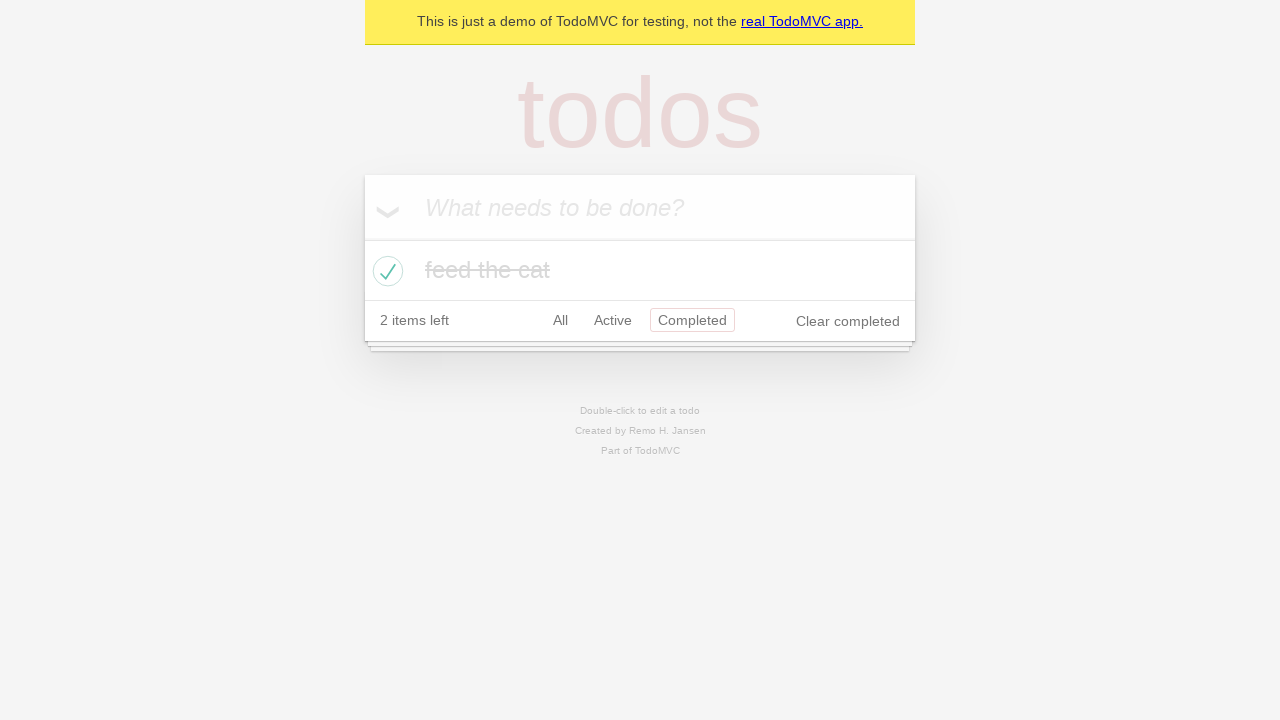

Clicked All filter to display all items at (560, 320) on internal:role=link[name="All"i]
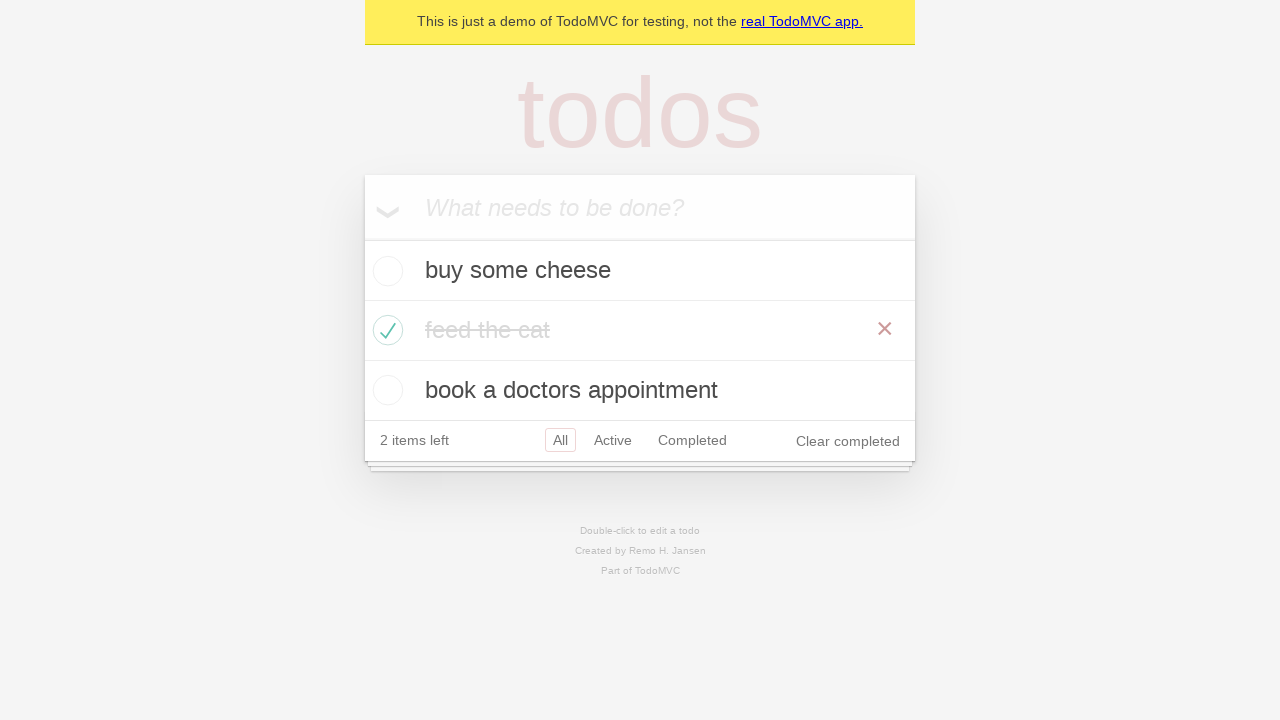

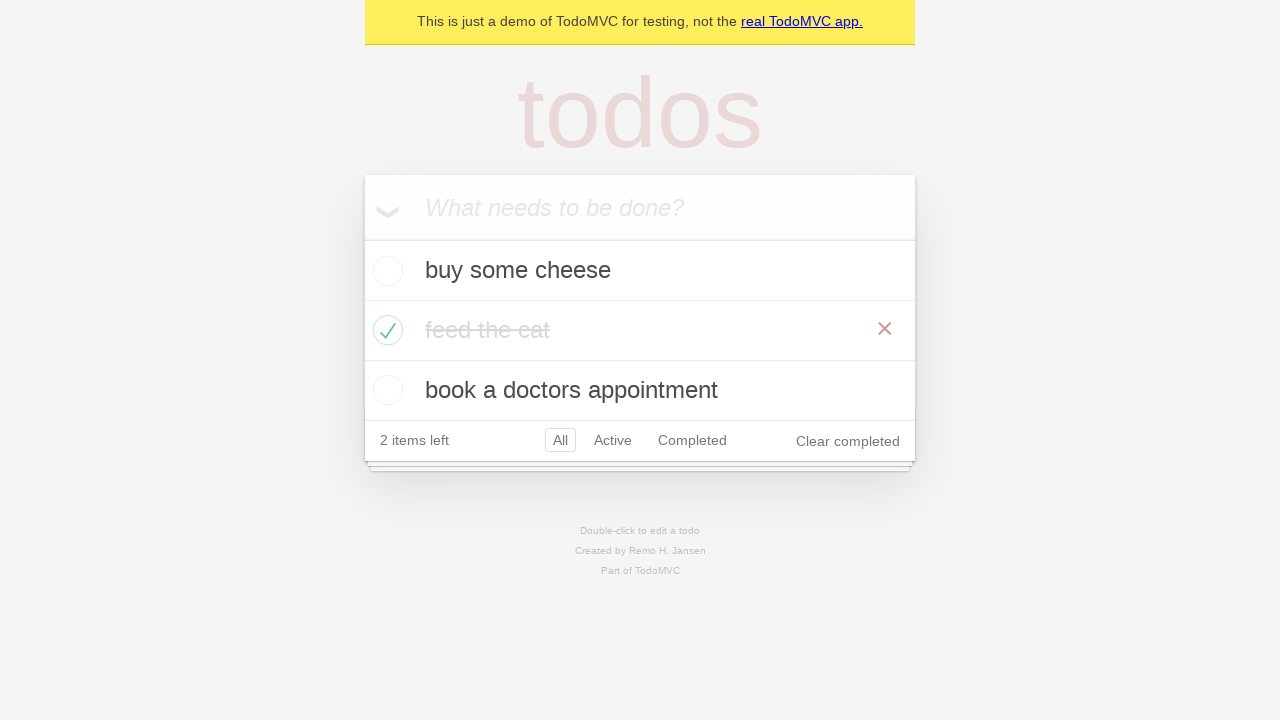